Navigates to SpiceJet airline website and waits for the page to load. This is a minimal test that only verifies the page loads successfully.

Starting URL: https://www.spicejet.com/

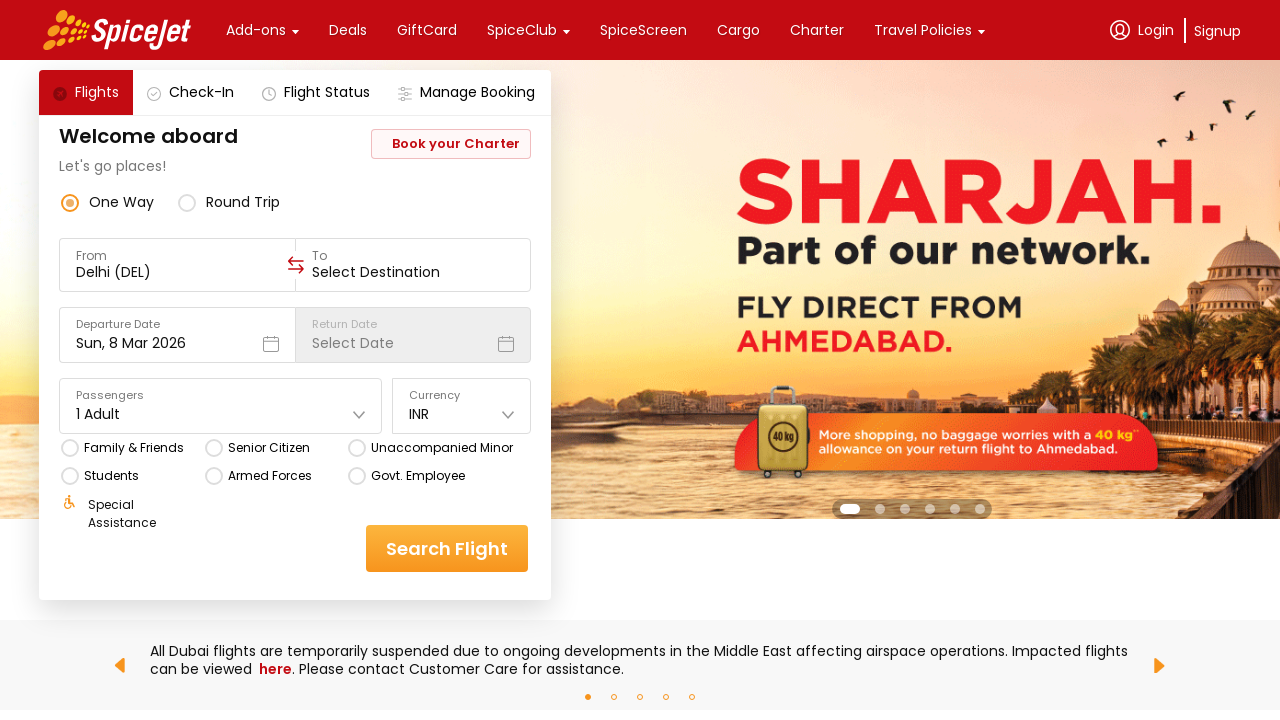

Navigated to SpiceJet airline website
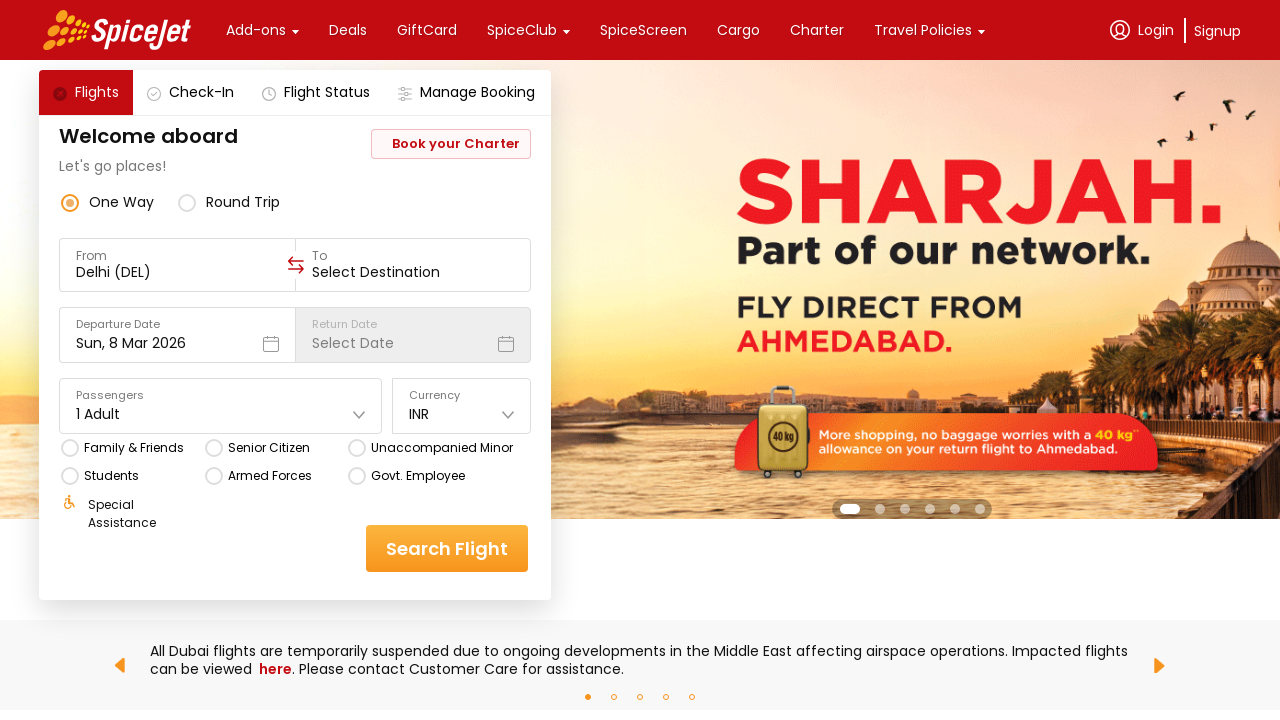

Page DOM content loaded
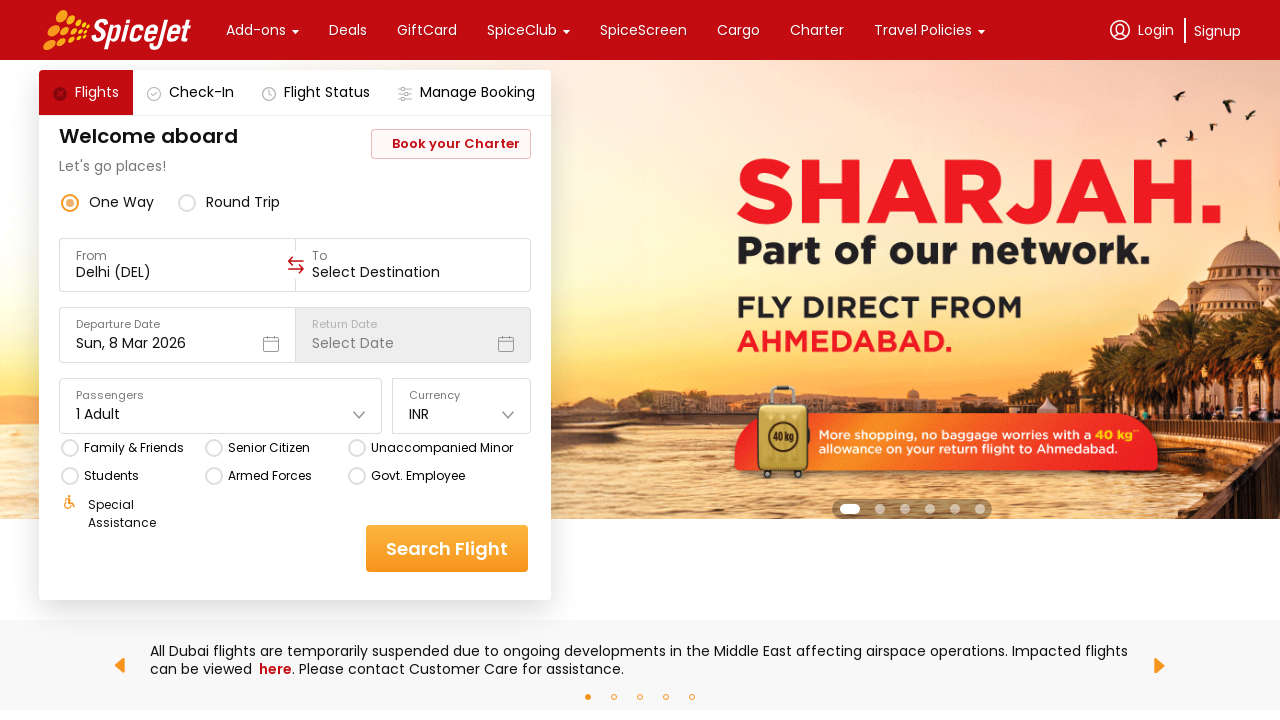

Page body element is visible - page loaded successfully
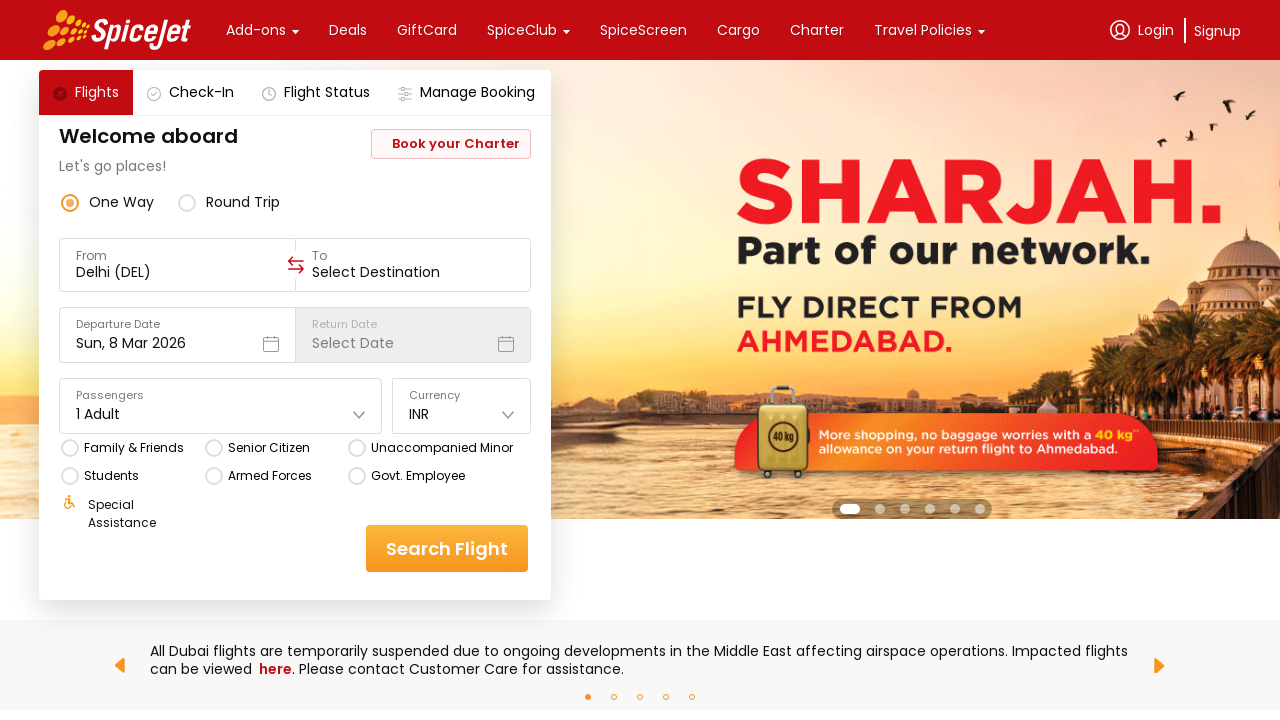

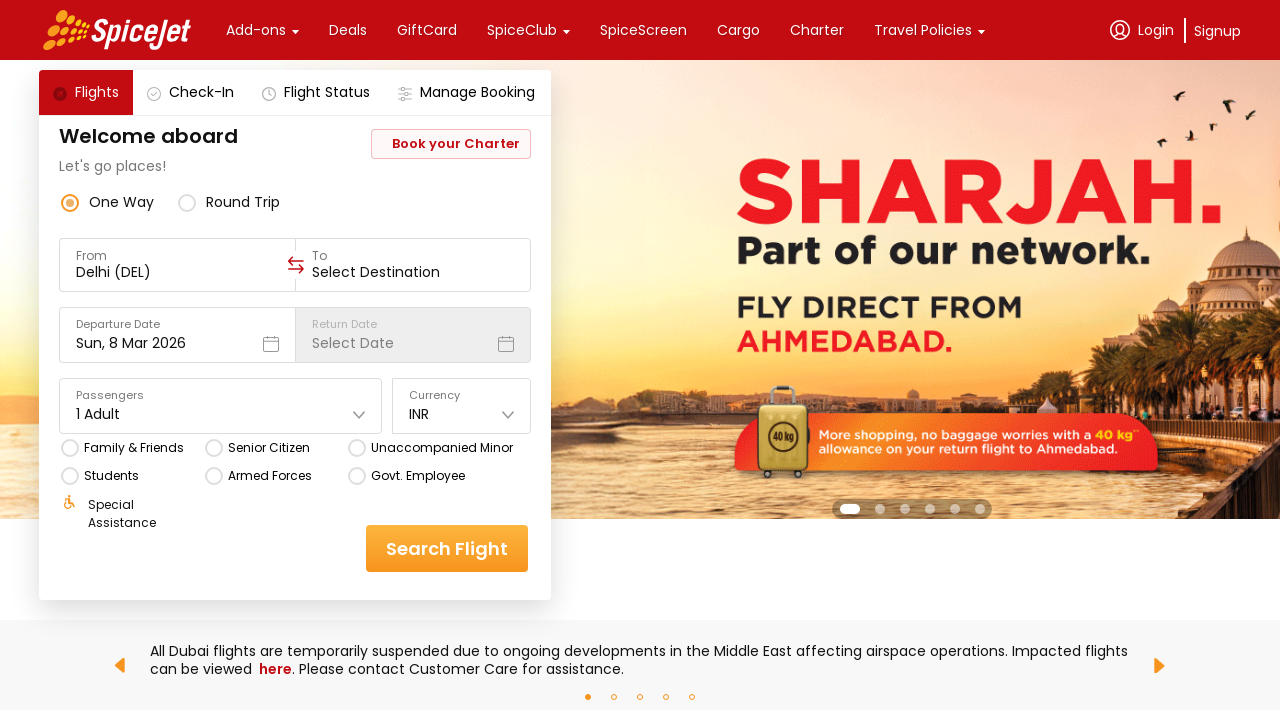